Tests JavaScript prompt alert handling by clicking a button to trigger a prompt, entering text into the alert, and accepting it

Starting URL: https://the-internet.herokuapp.com/javascript_alerts

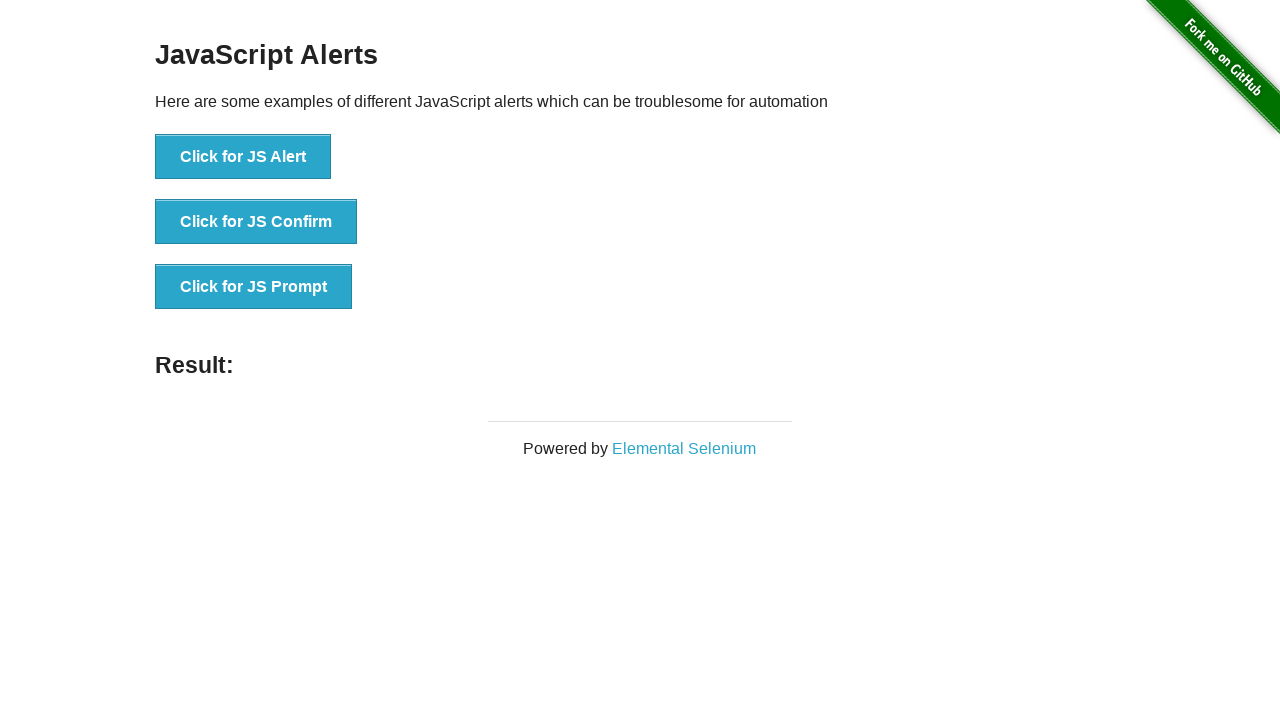

Clicked button to trigger JavaScript prompt at (254, 287) on xpath=//button[@onclick='jsPrompt()']
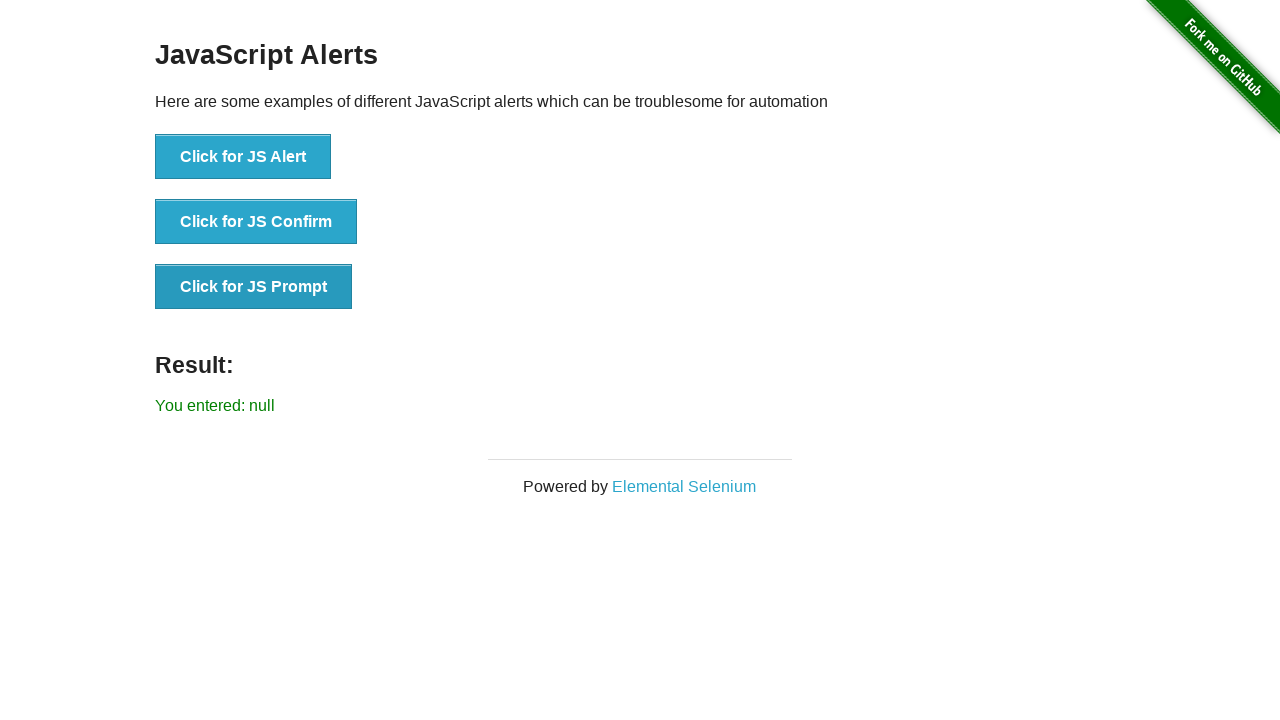

Set up dialog handler to accept prompt with text 'Welcome'
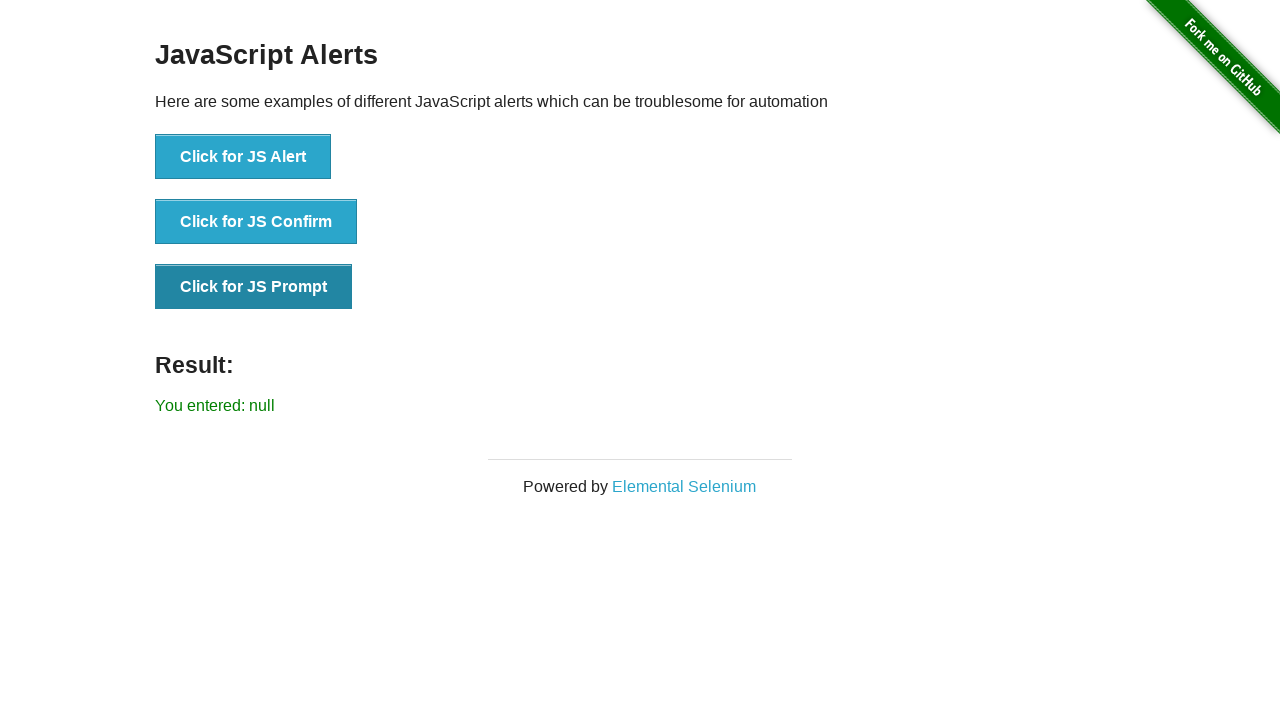

Re-clicked button to trigger JavaScript prompt dialog at (254, 287) on xpath=//button[@onclick='jsPrompt()']
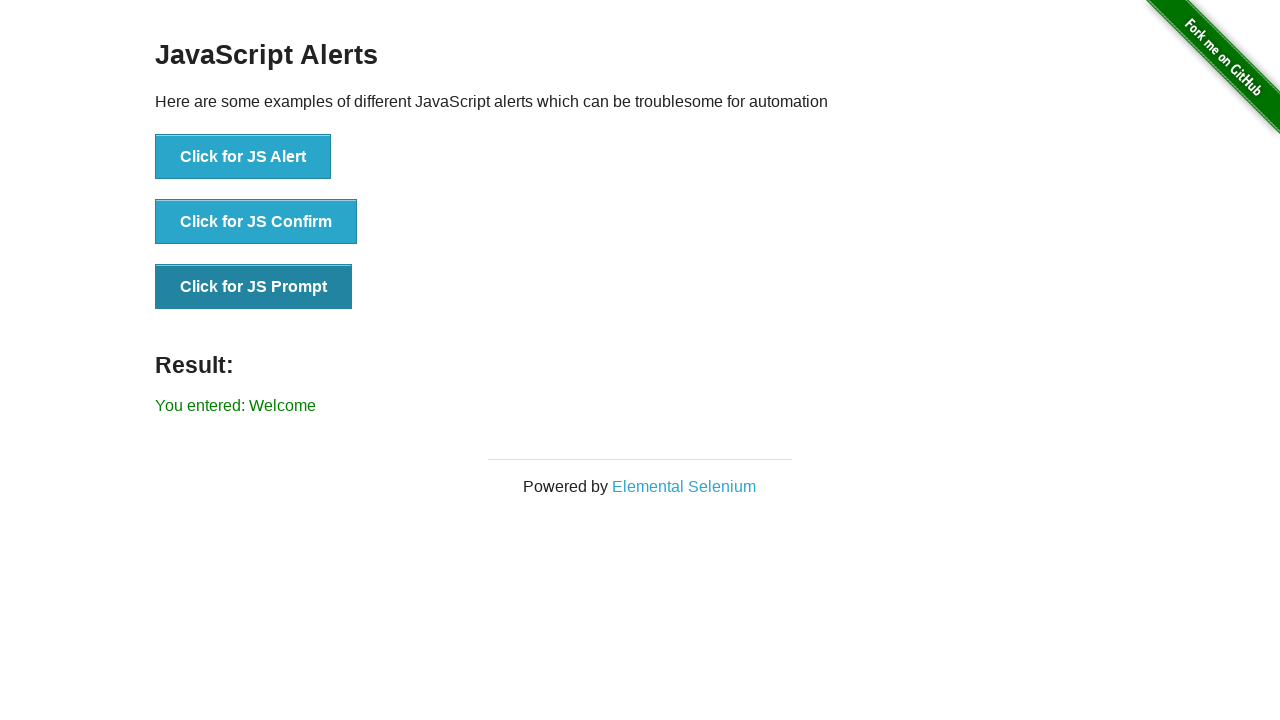

Prompt result element loaded on page
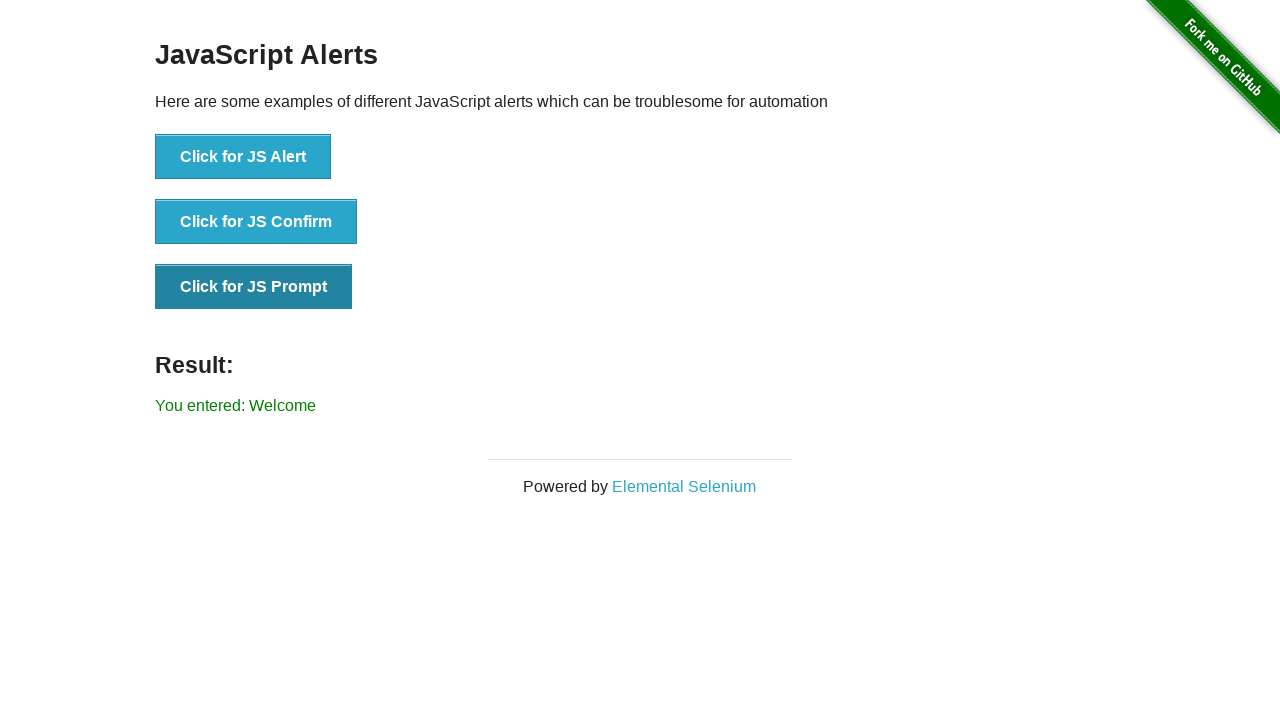

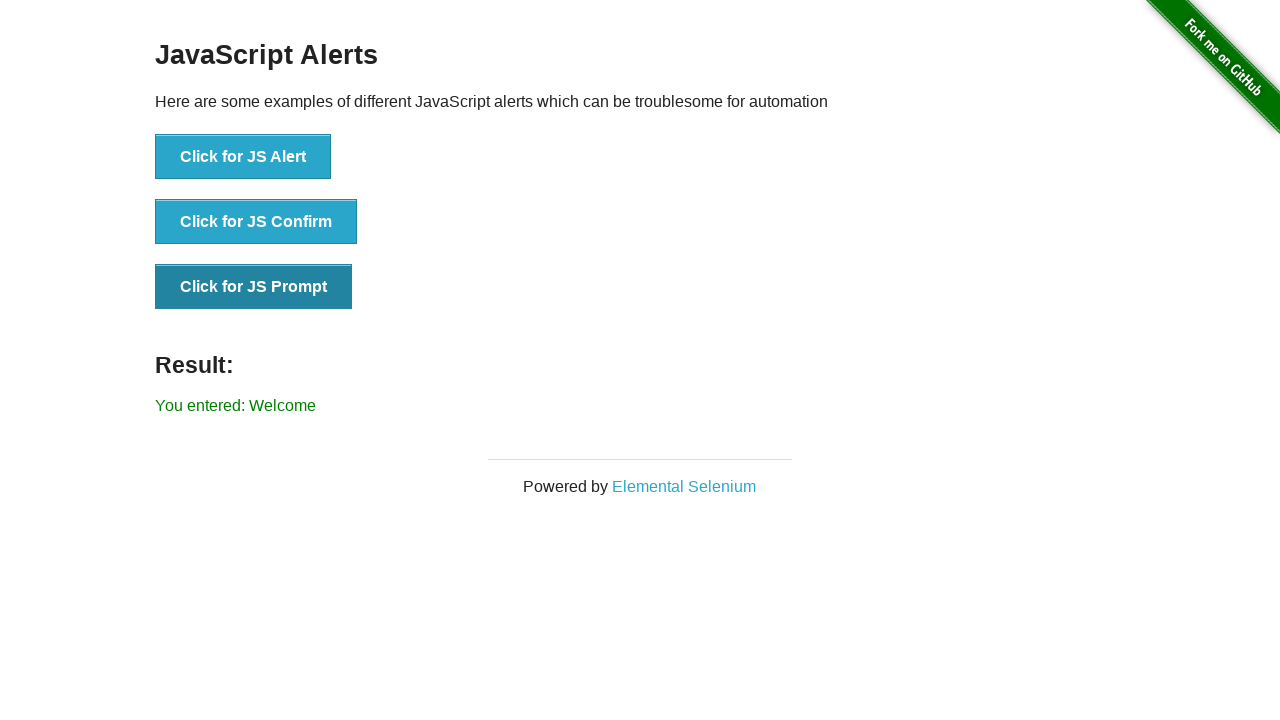